Verifies that the authentication page URL is correct after navigating to it

Starting URL: https://the-internet.herokuapp.com/

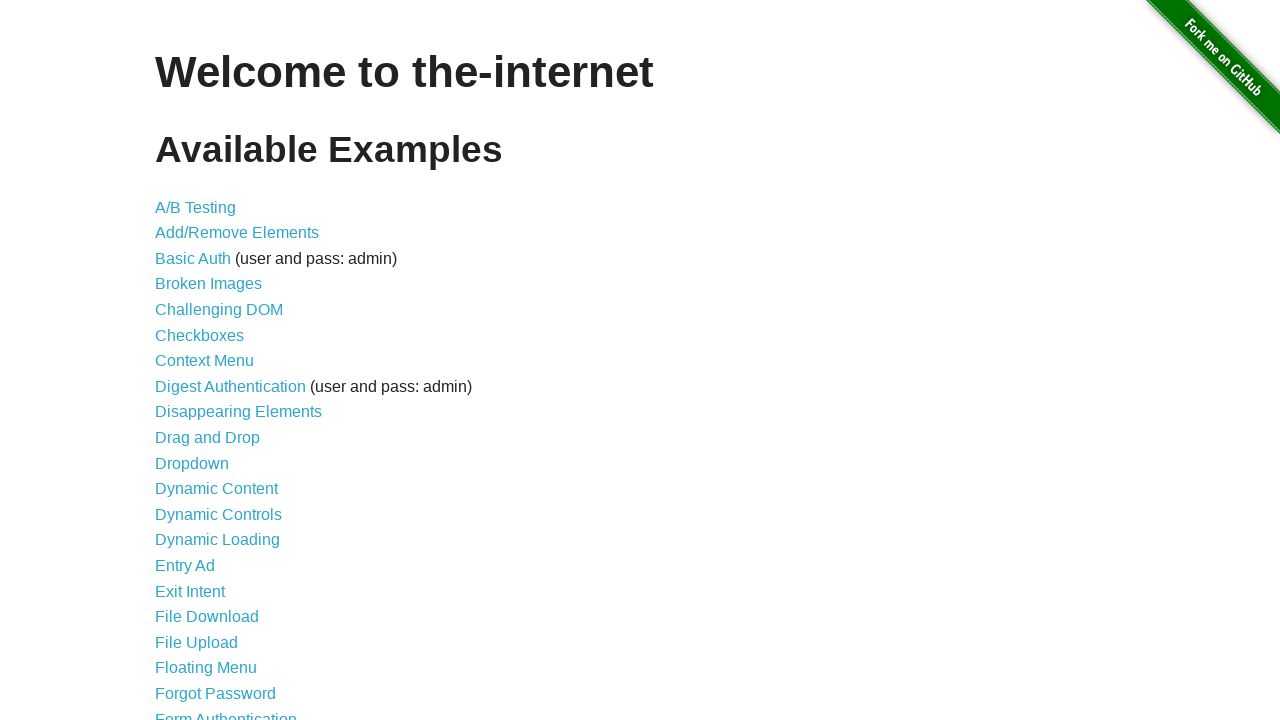

Clicked on authentication page link at (226, 712) on xpath=/html/body/div[2]/div/ul/li[21]/a
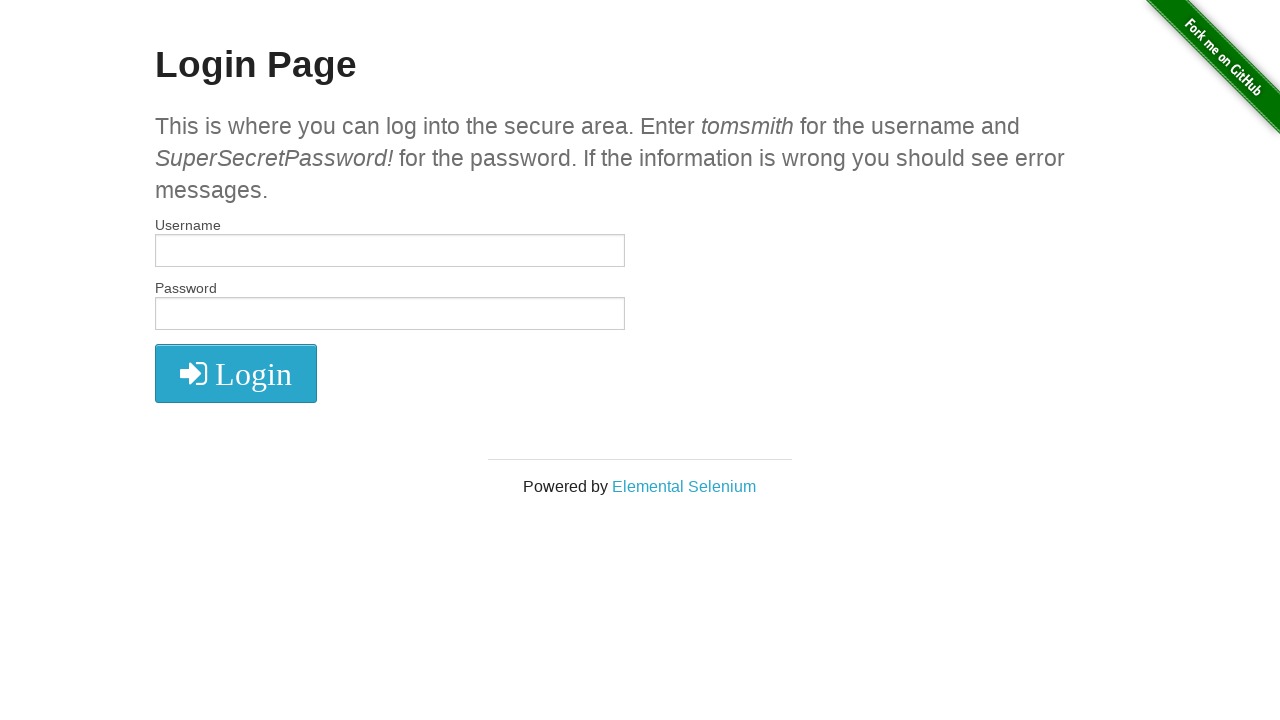

Verified authentication page URL is correct: https://the-internet.herokuapp.com/login
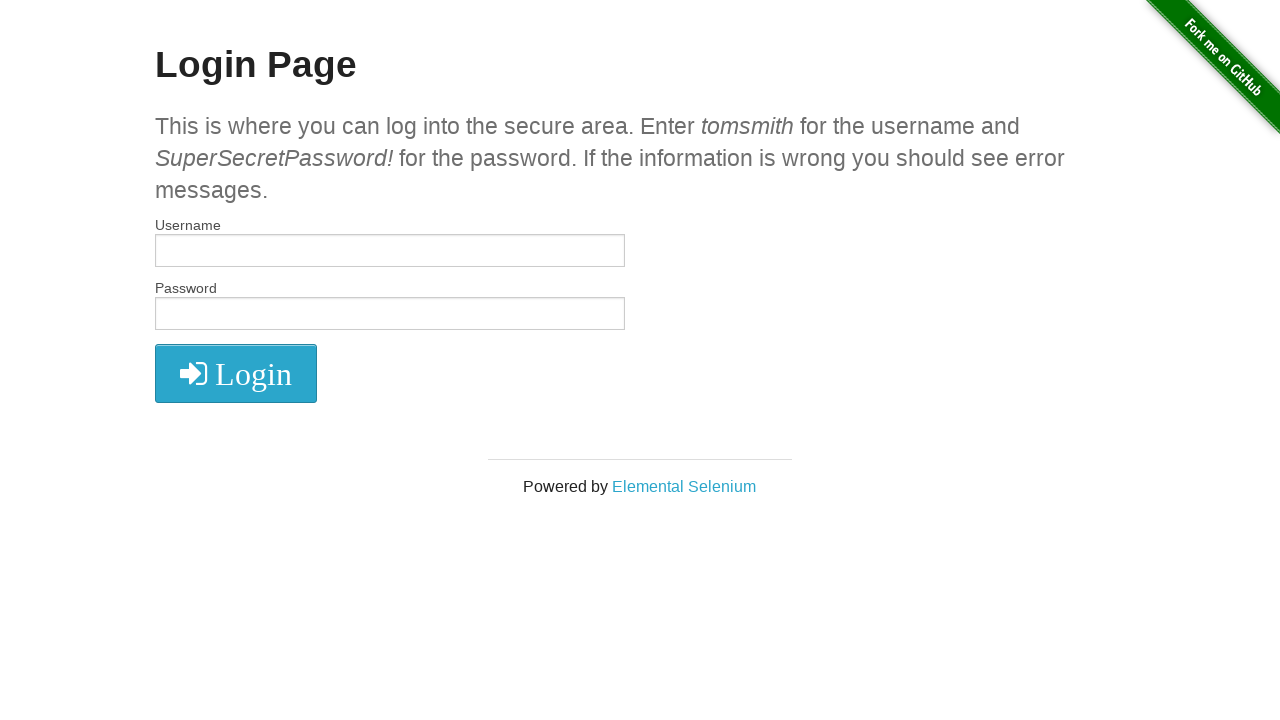

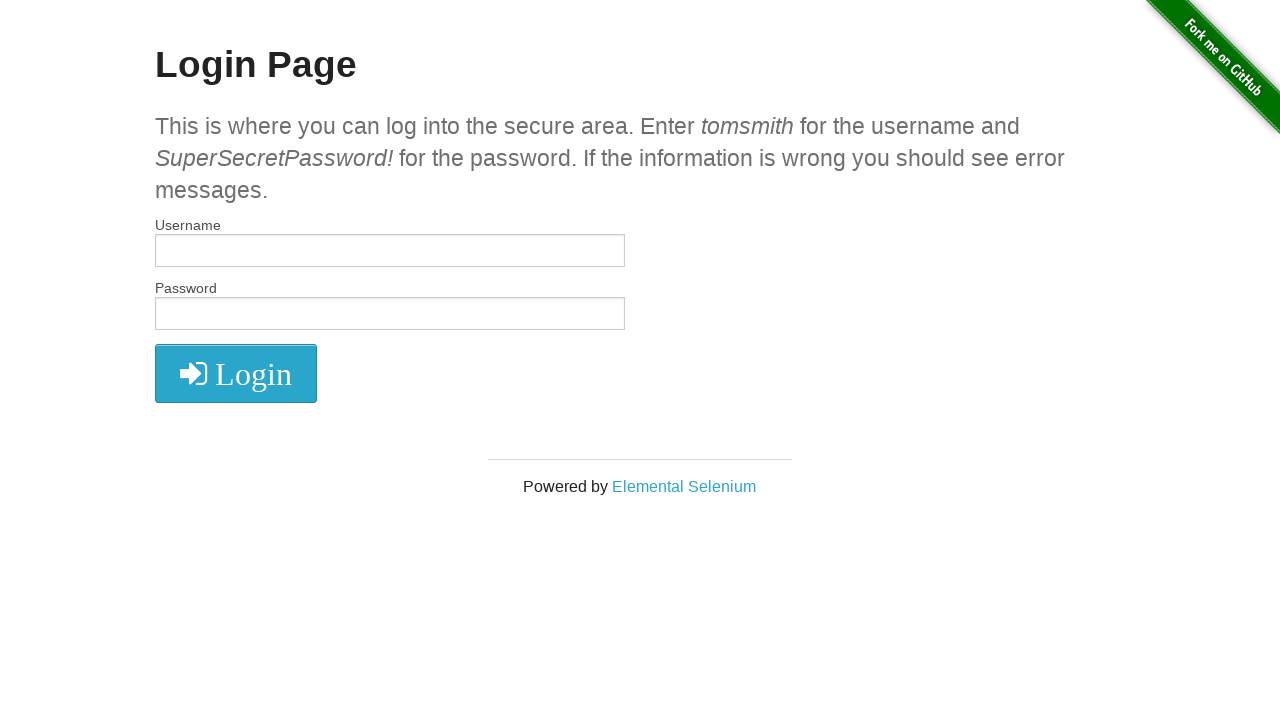